Tests double-click functionality by double-clicking a button and verifying the resulting text change

Starting URL: https://automationfc.github.io/basic-form/index.html

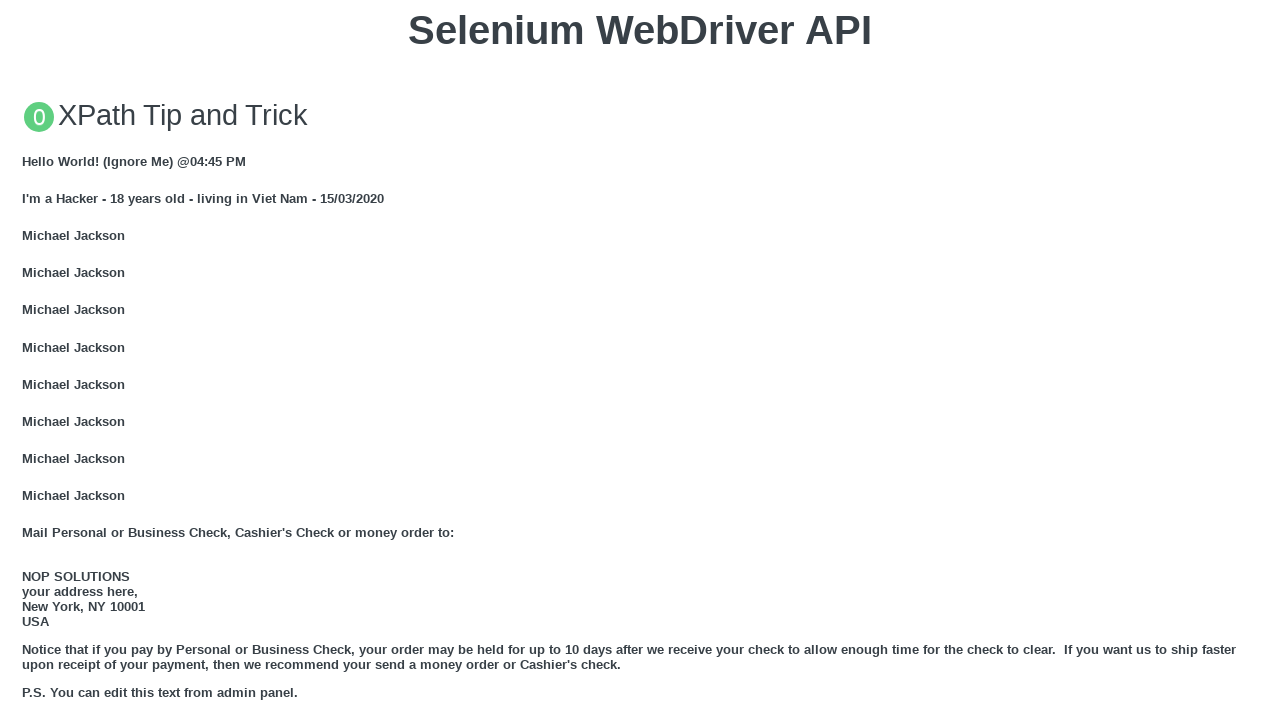

Scrolled double-click button into view
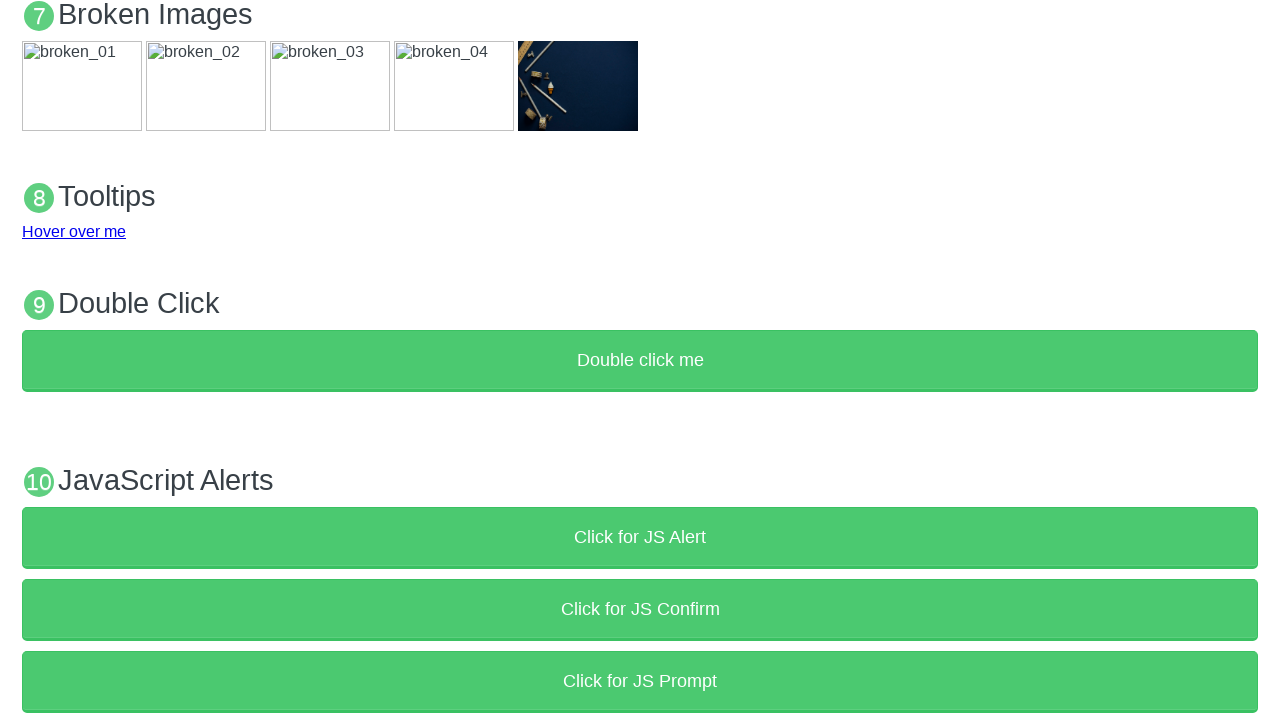

Double-clicked the 'Double click me' button at (640, 361) on xpath=//button[text()='Double click me']
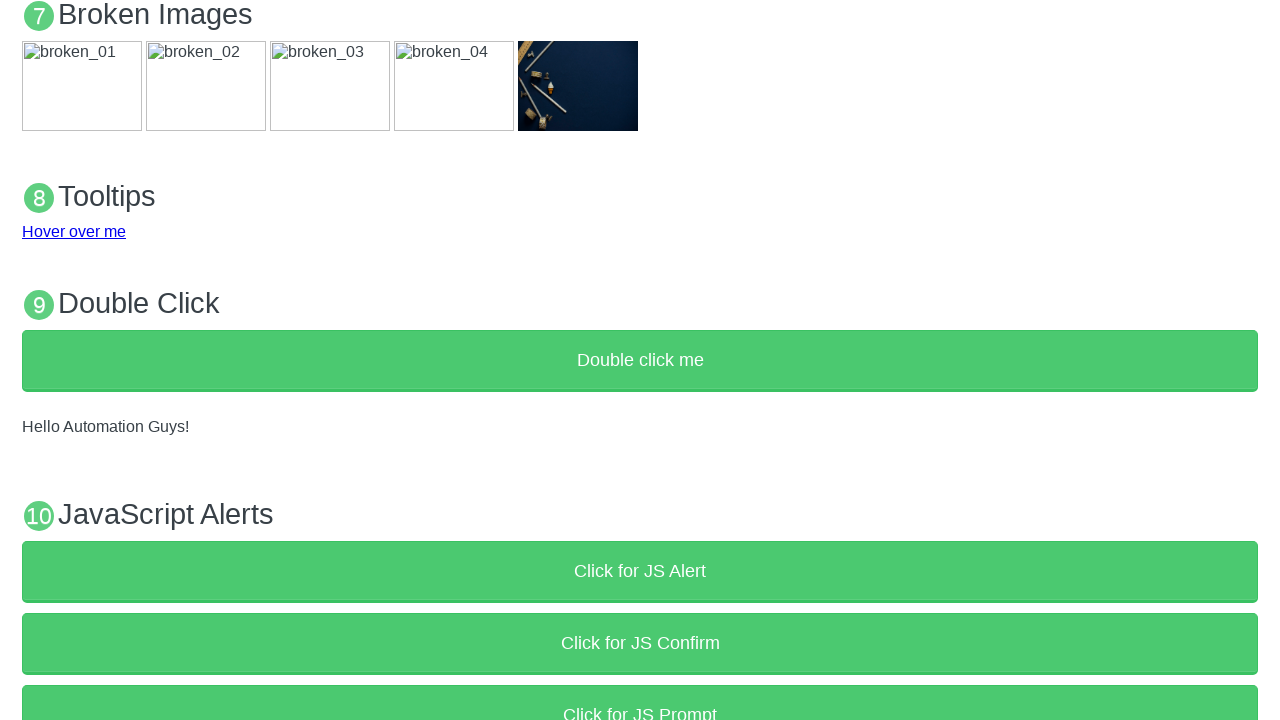

Verified demo text changed to 'Hello Automation Guys!'
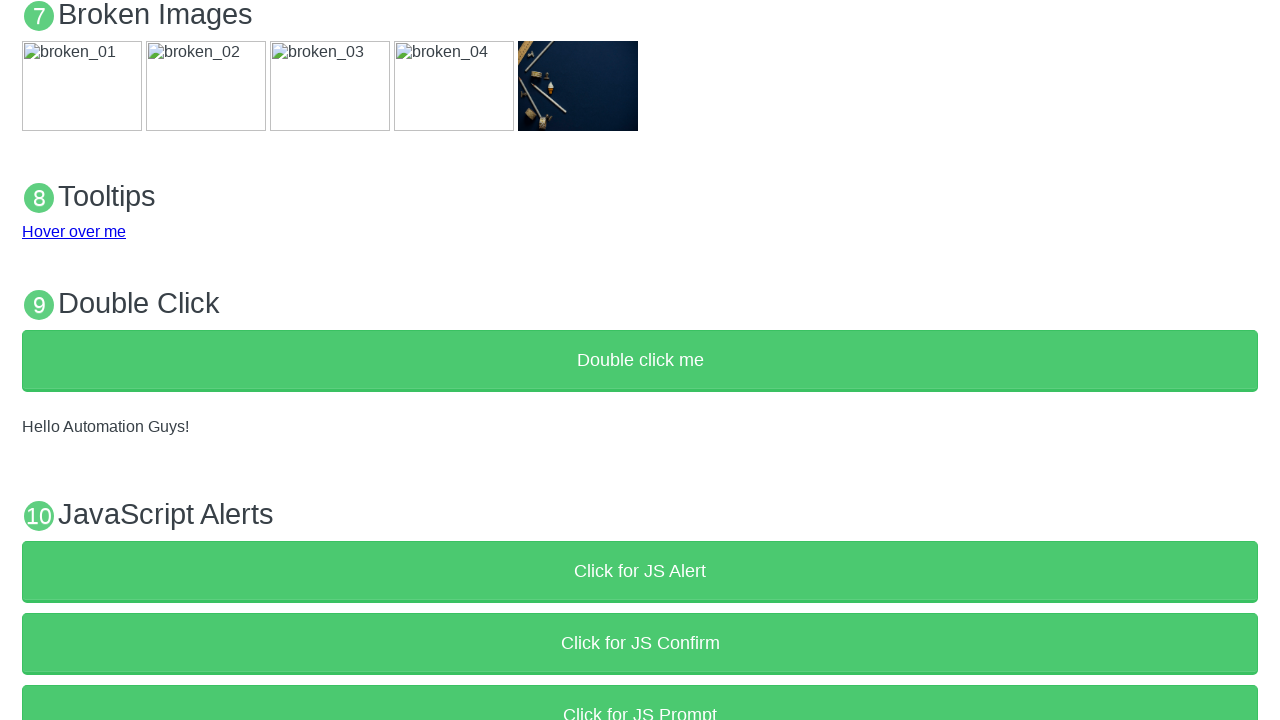

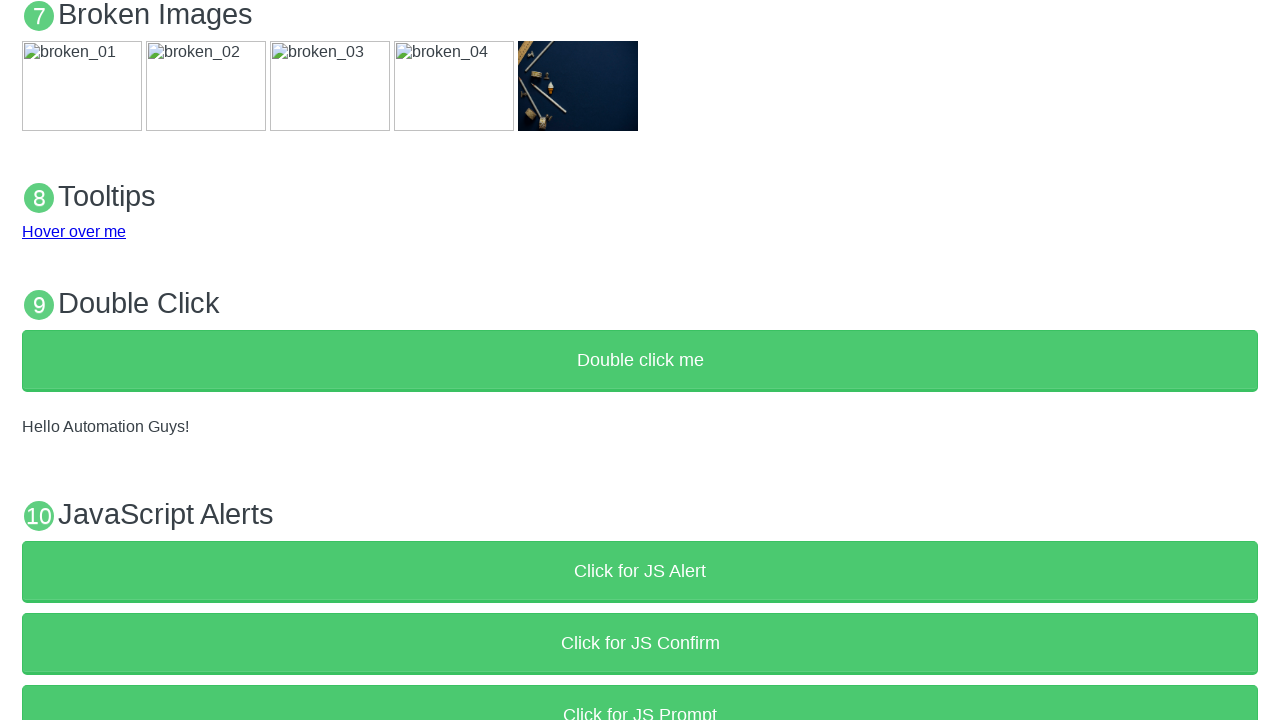